Tests clicking a JS Prompt button, dismissing the prompt without entering text, and verifying the result shows null was entered

Starting URL: https://the-internet.herokuapp.com/javascript_alerts

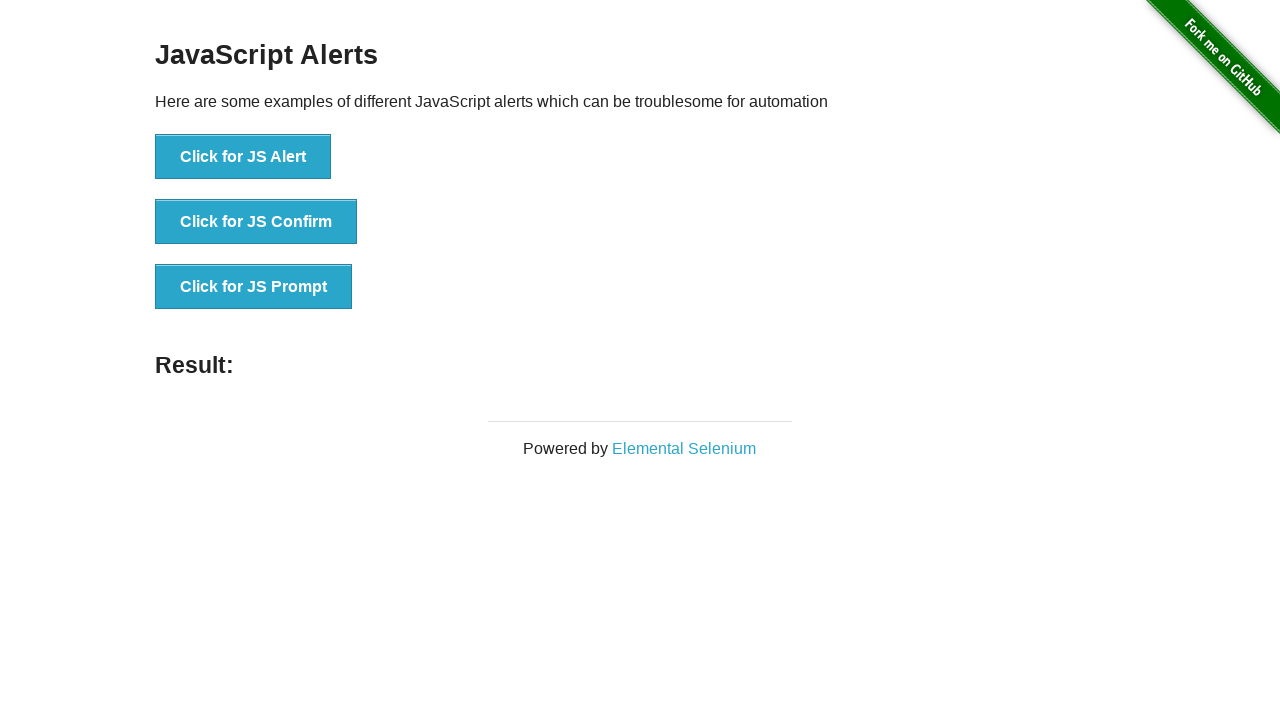

Set up dialog handler to dismiss prompts
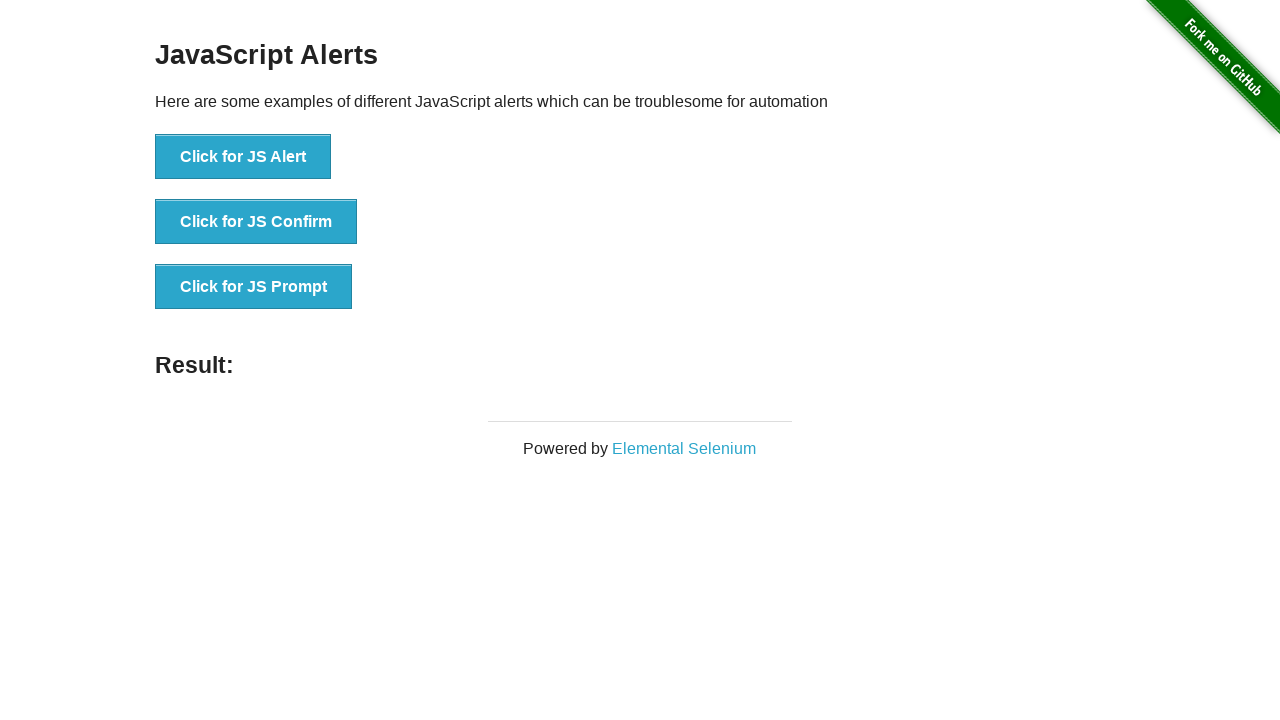

Clicked the JS Prompt button at (254, 287) on xpath=//button[text()='Click for JS Prompt']
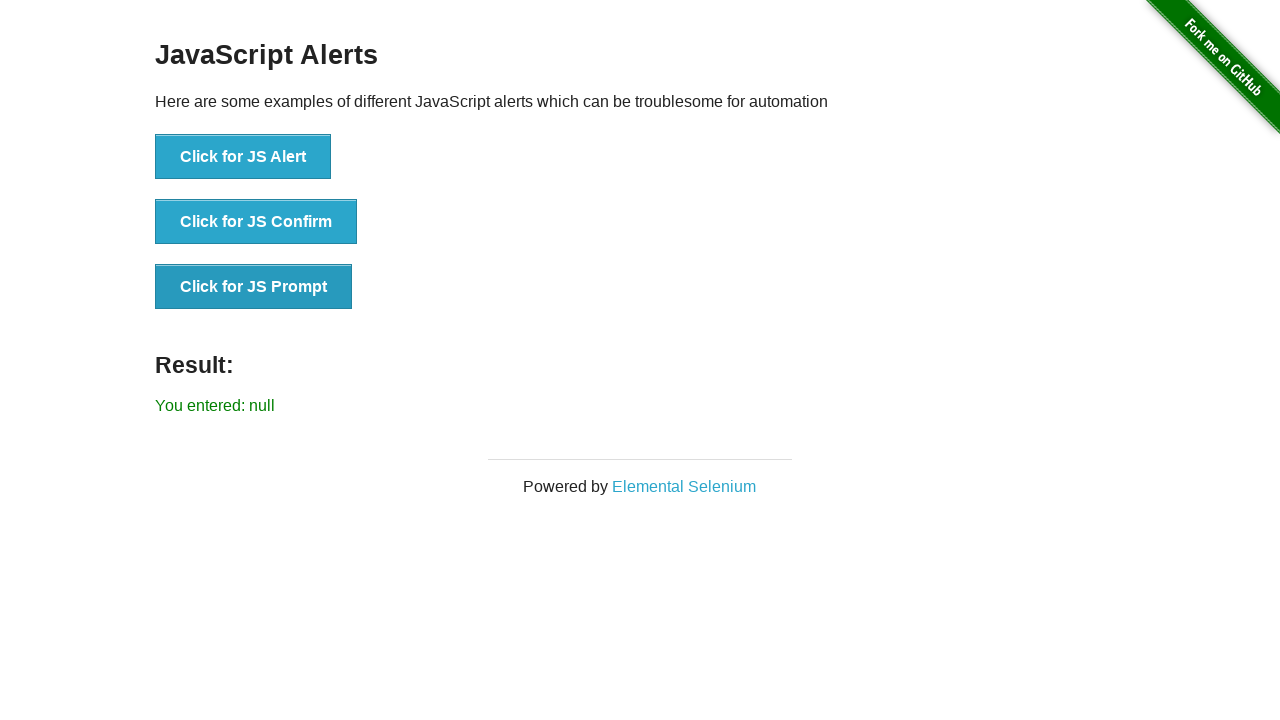

Result element loaded after dismissing prompt
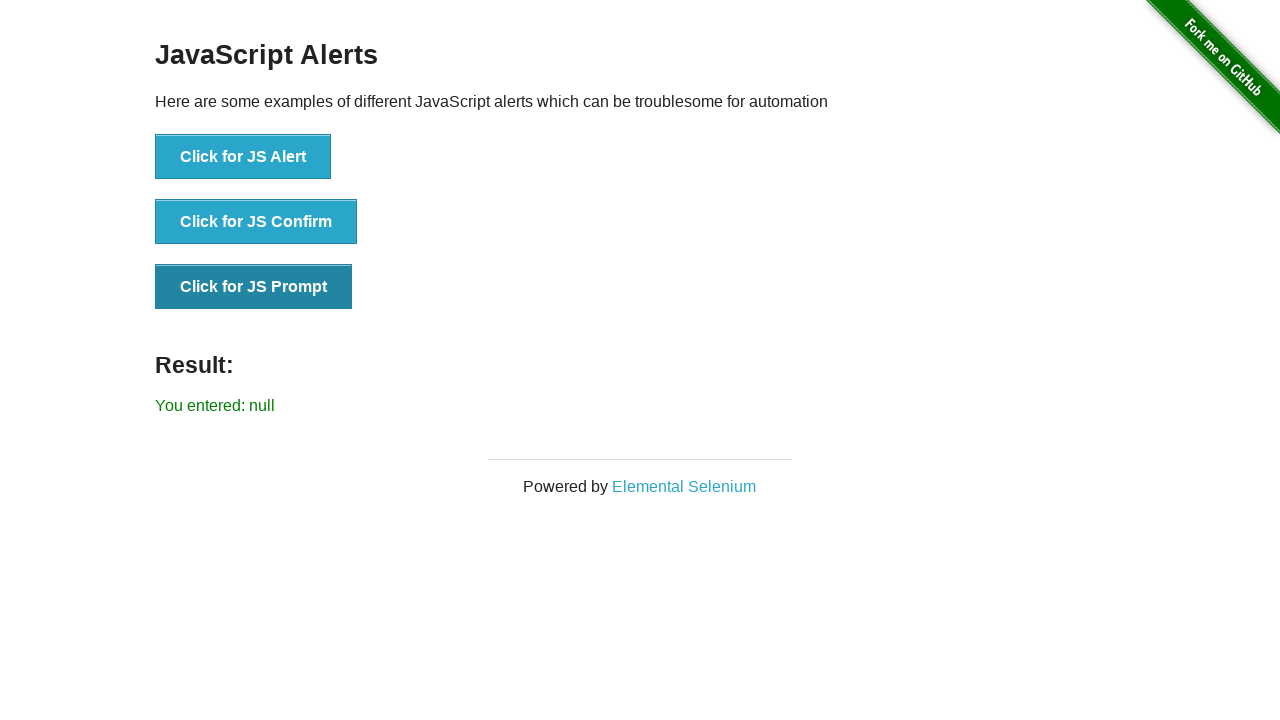

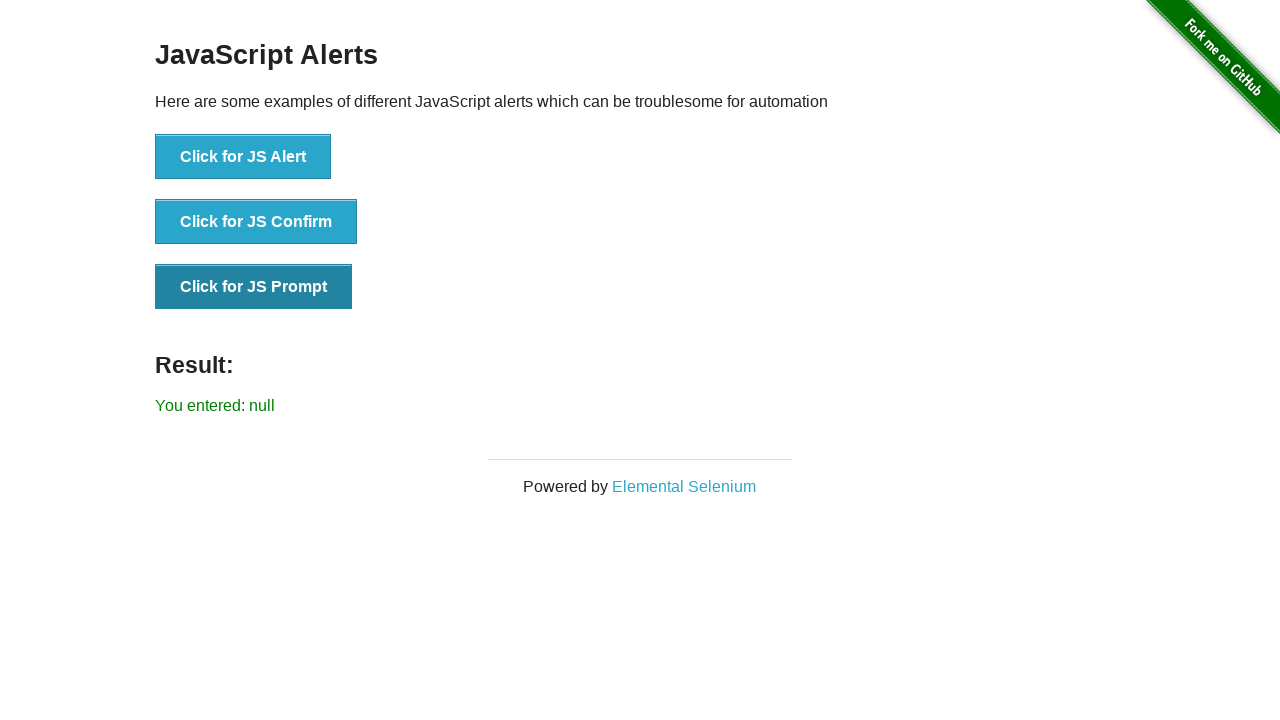